Tests browser window/tab handling by clicking a link that opens a new tab, switching between the original and new tab, and then navigating to the Home page.

Starting URL: https://practice.cydeo.com/windows

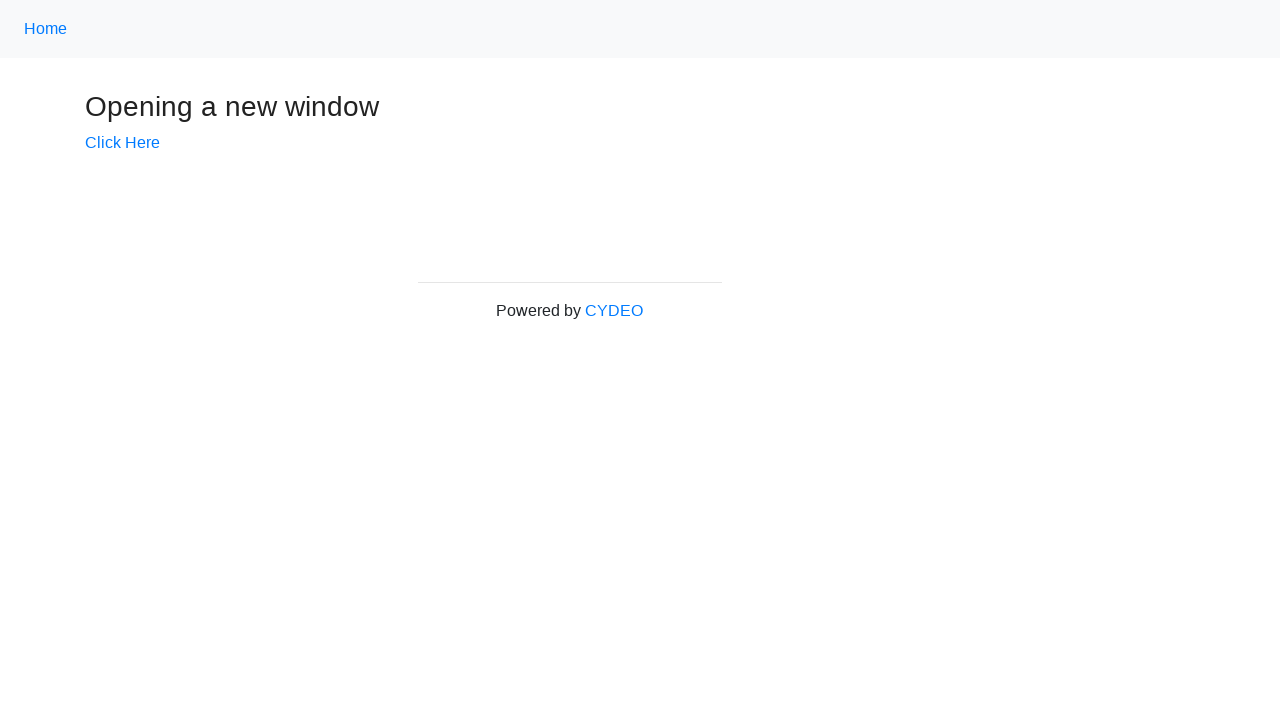

Retrieved initial page title
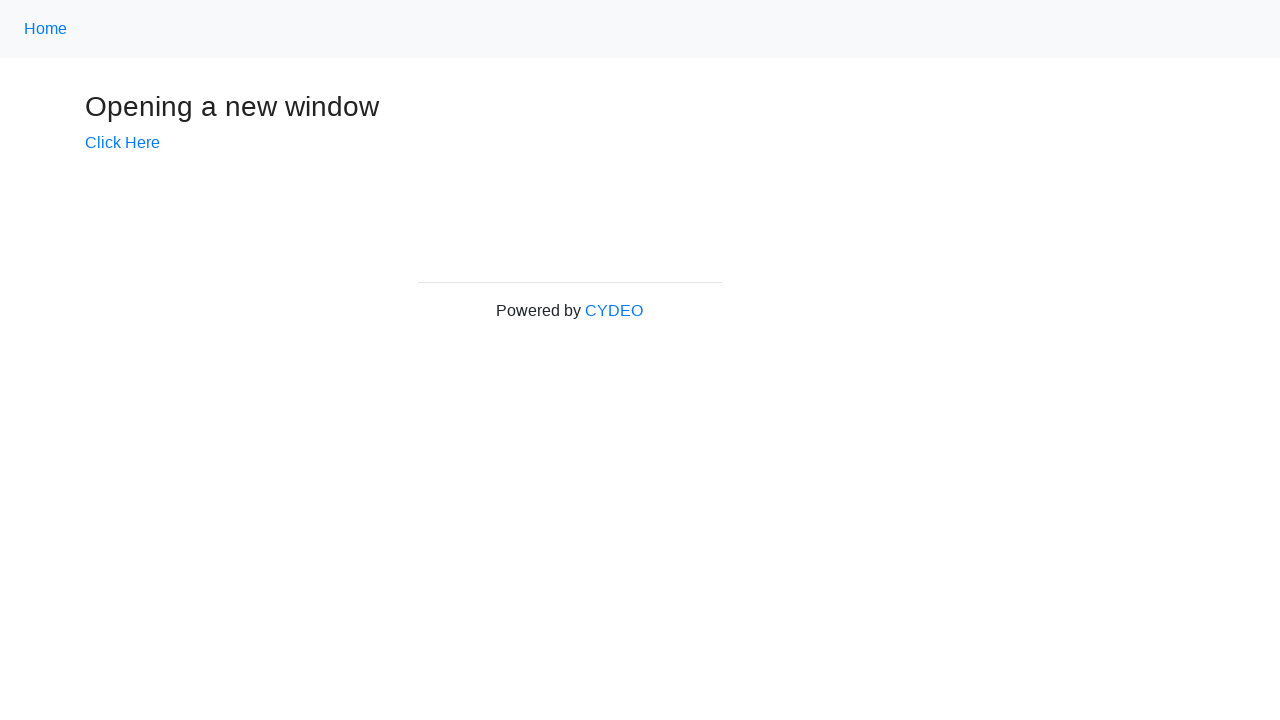

Clicked 'Click Here' button to open new tab at (122, 143) on internal:text="Click Here"i
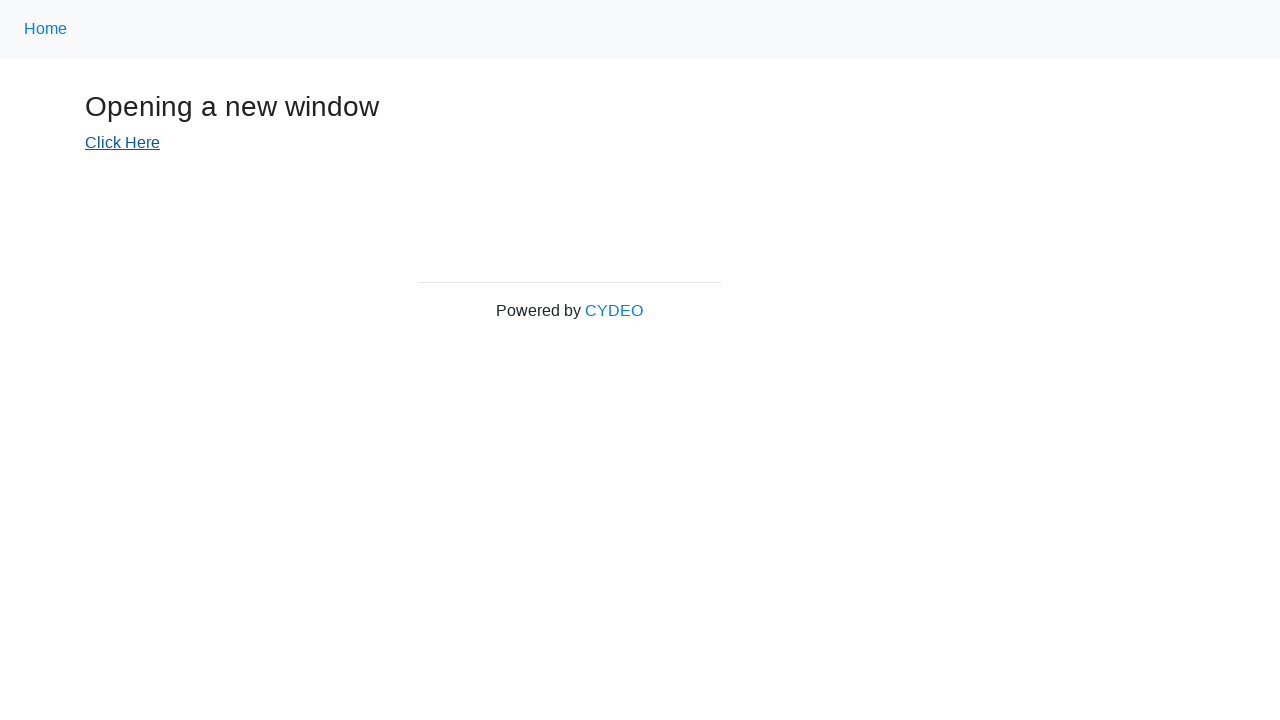

New page loaded and ready
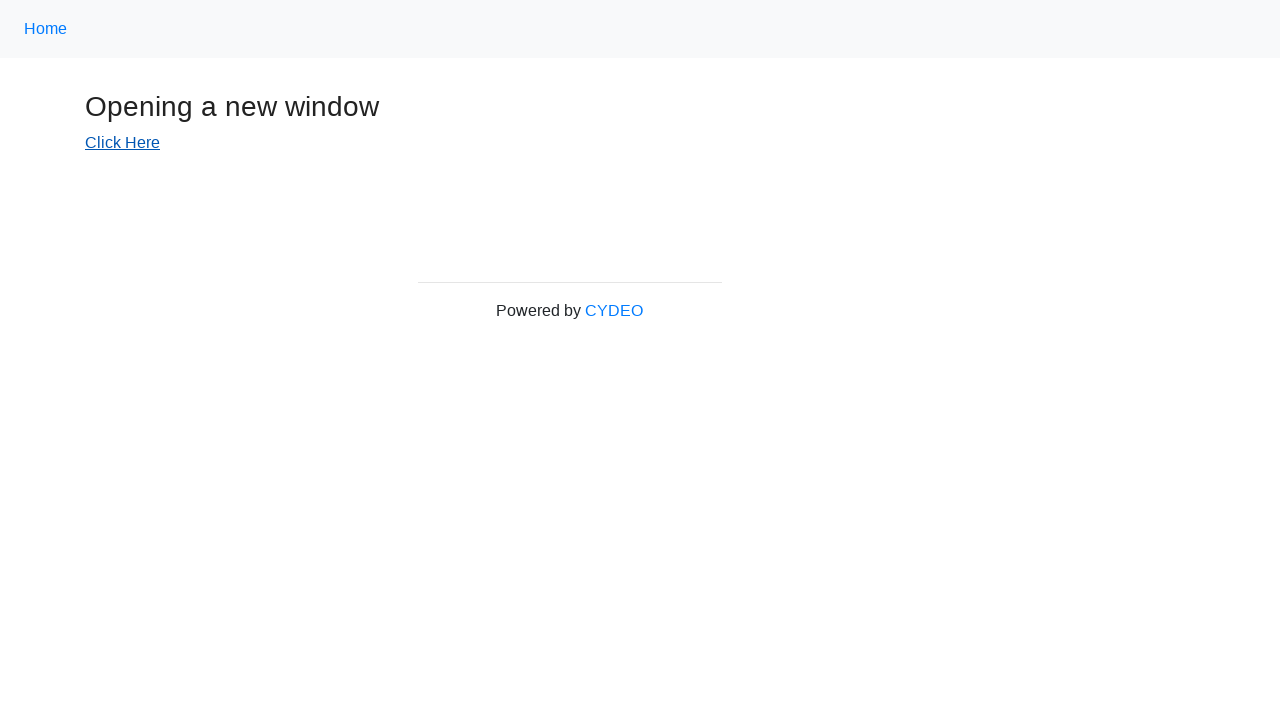

Retrieved second page title
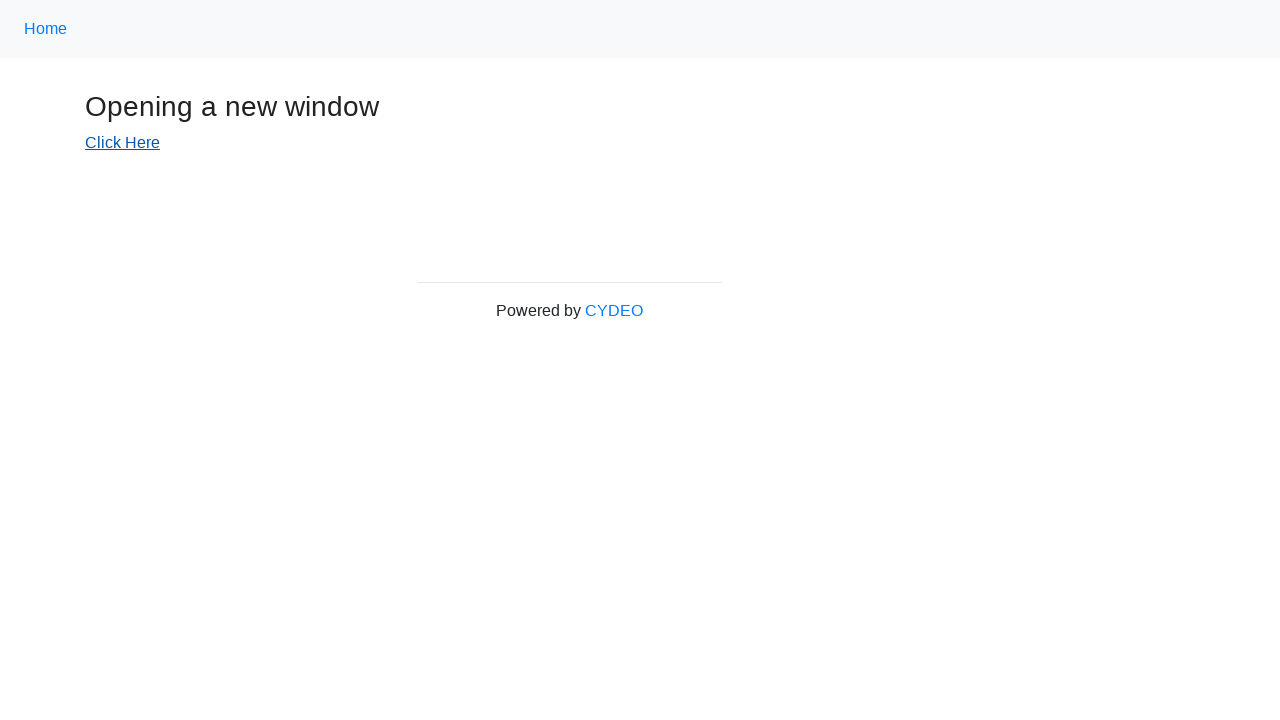

Switched focus back to first page
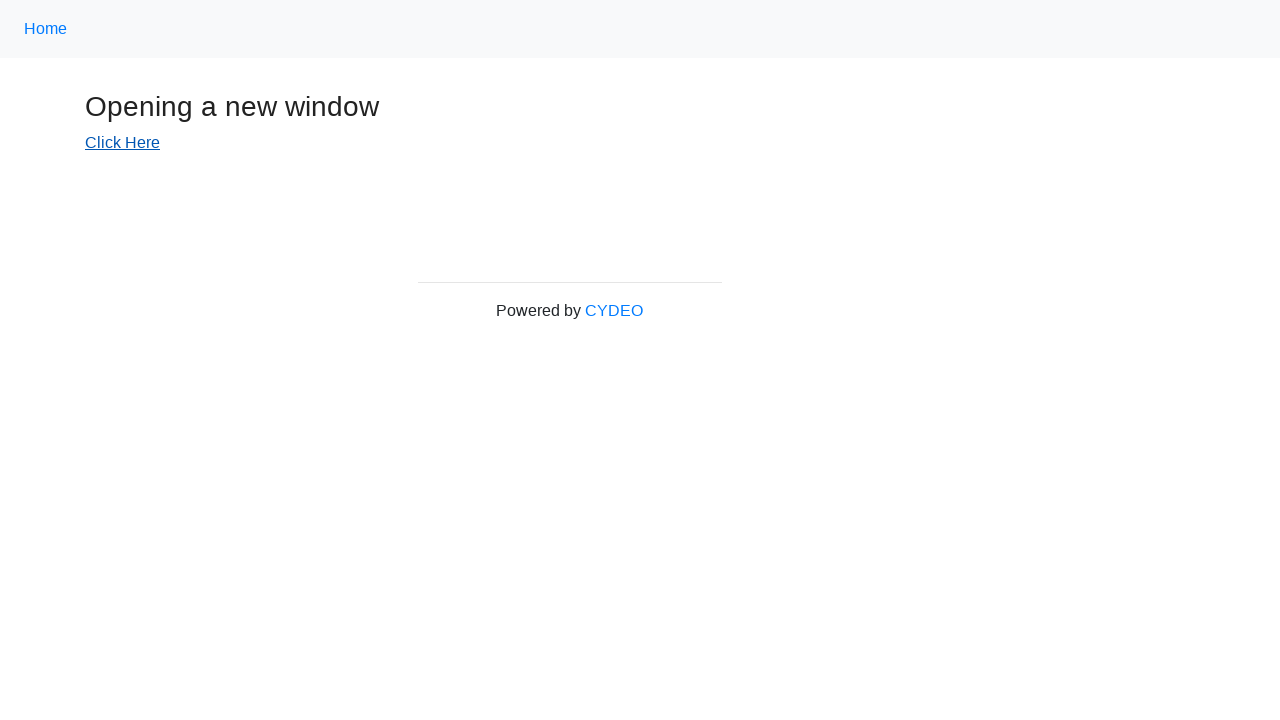

Switched focus to second page
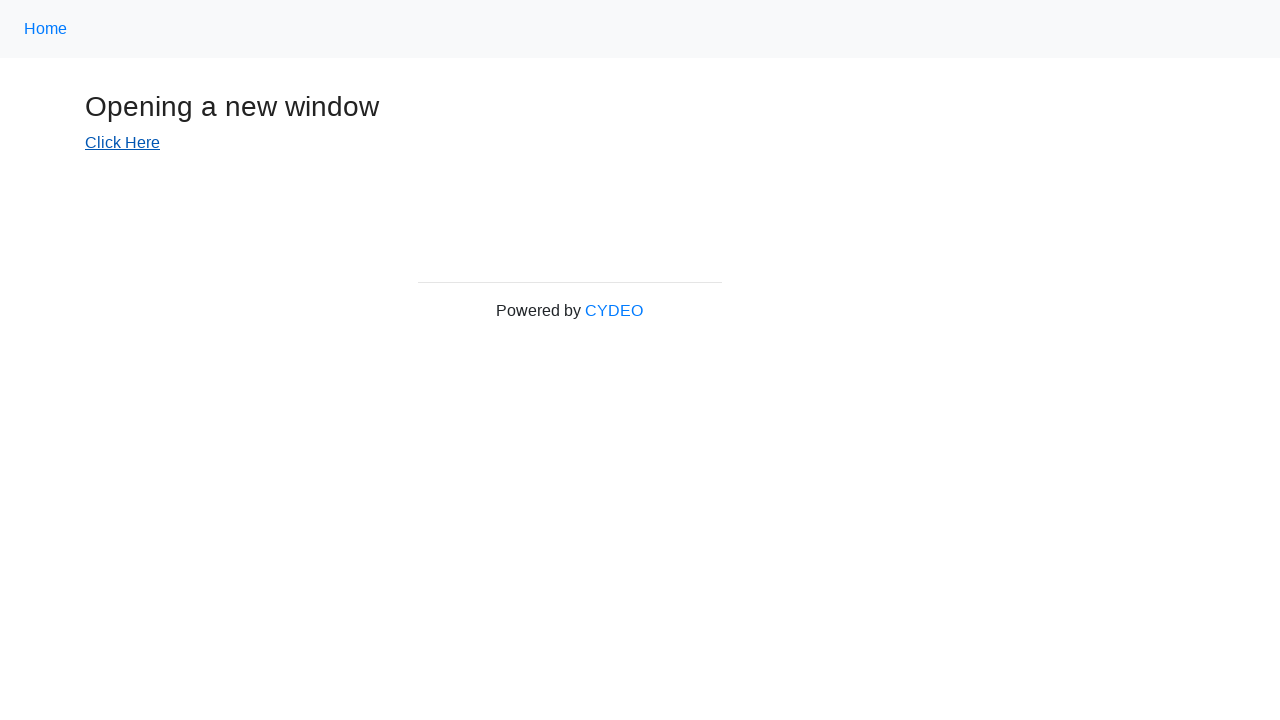

Switched focus back to first page again
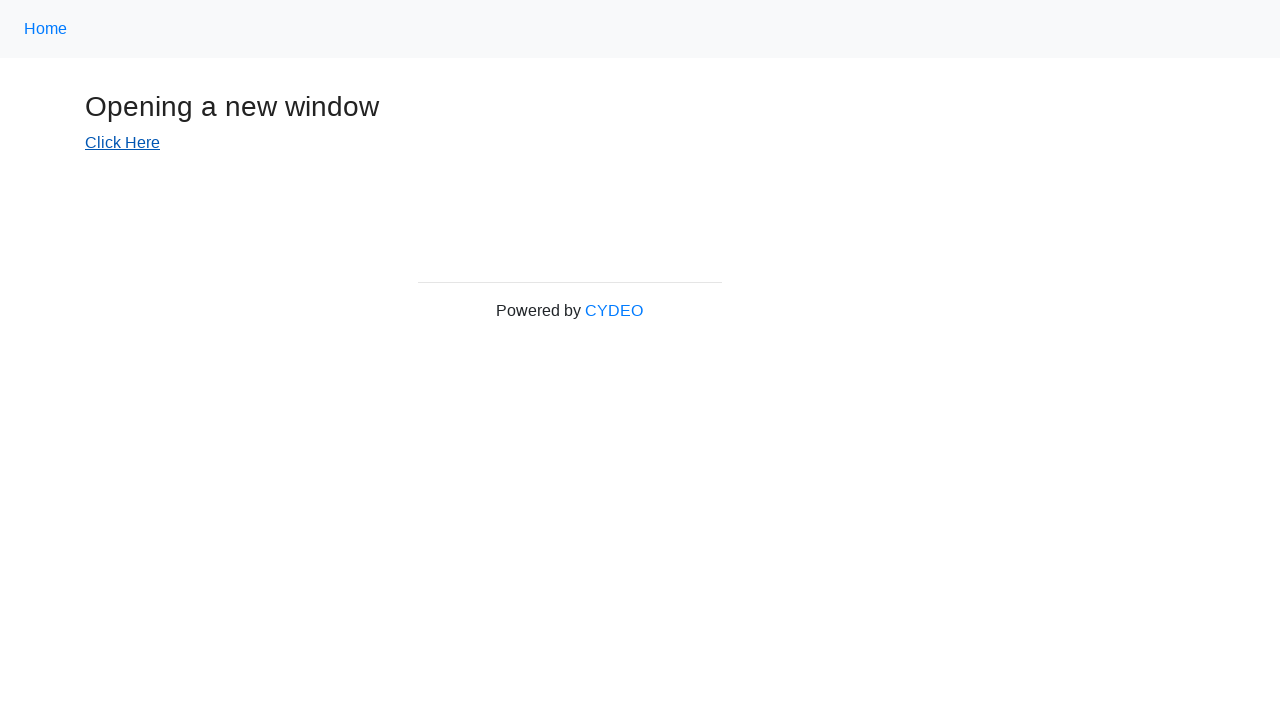

Clicked Home link at (46, 29) on text=Home
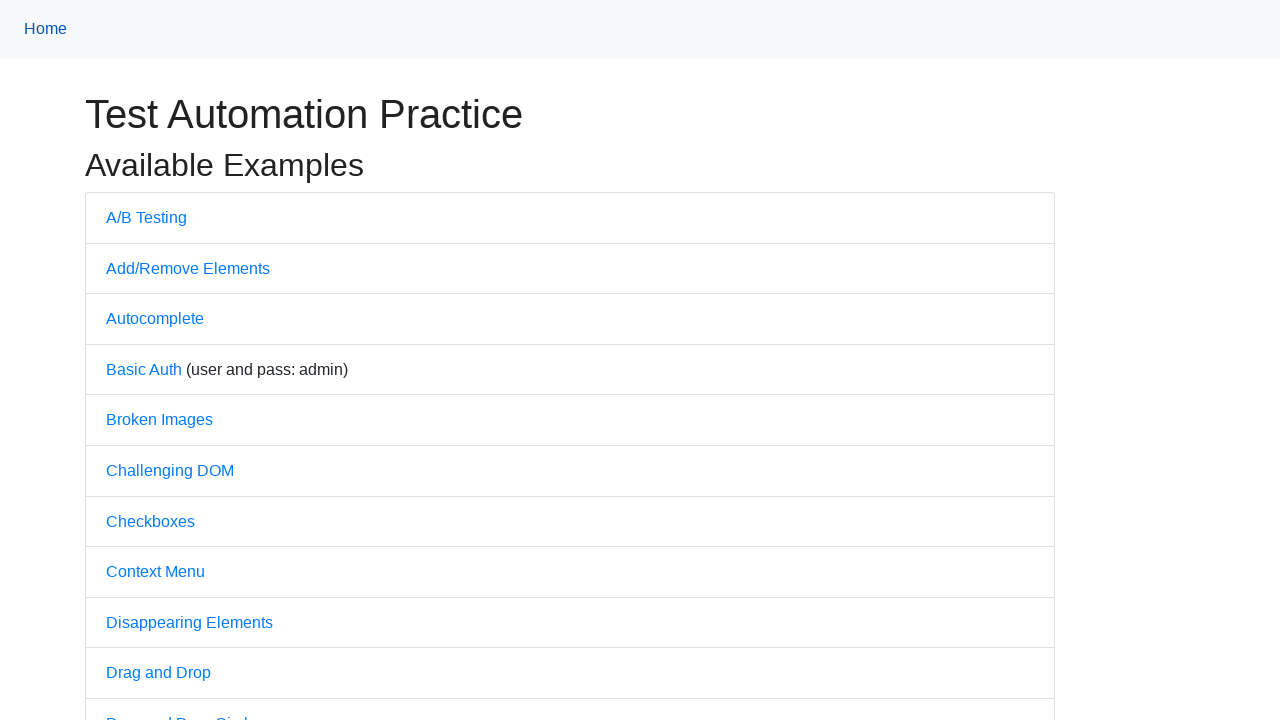

Page navigation completed and loaded
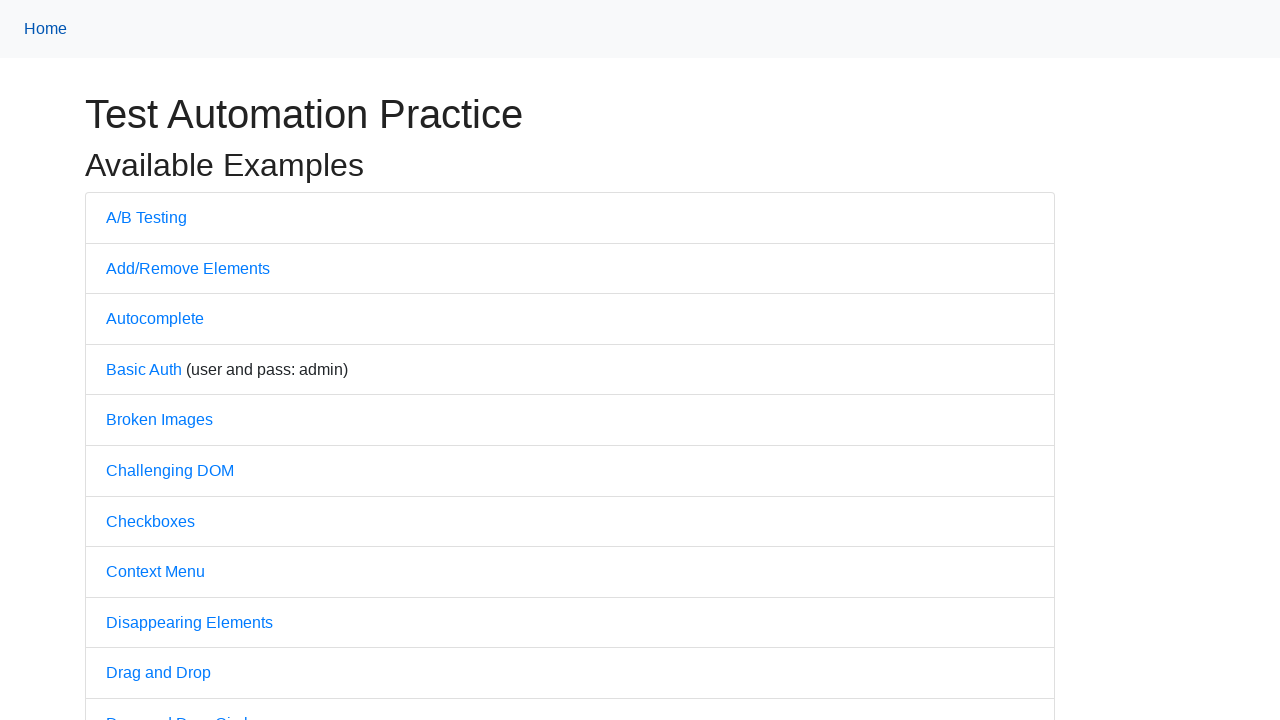

Retrieved final page title after navigating to Home
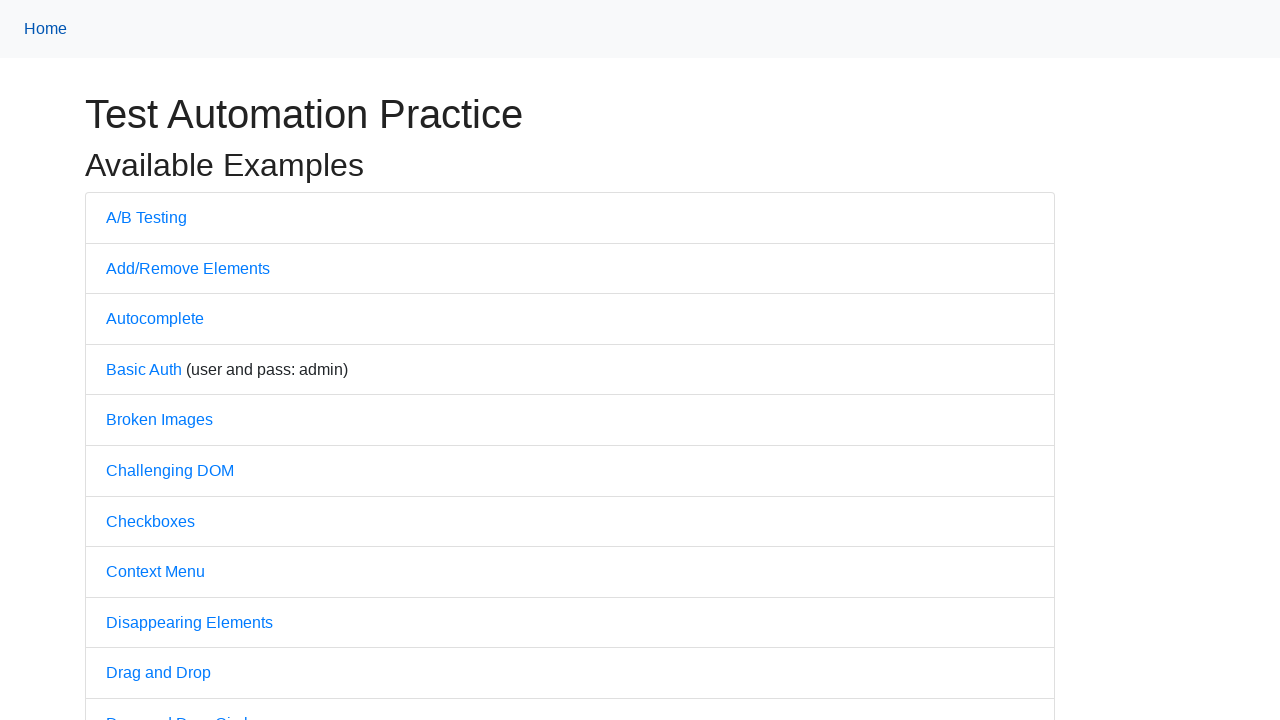

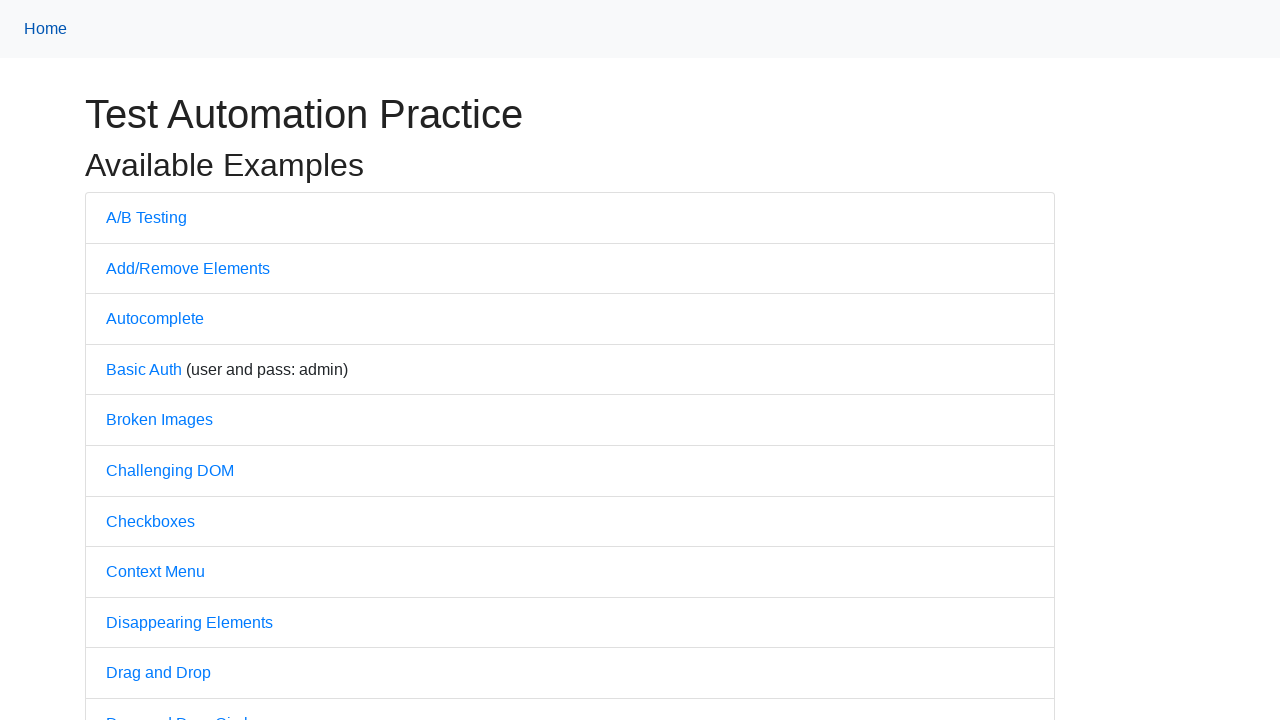